Tests checkbox handling on a practice site by finding all checkboxes and selecting a specific day of the week checkbox (Sunday)

Starting URL: https://testautomationpractice.blogspot.com/

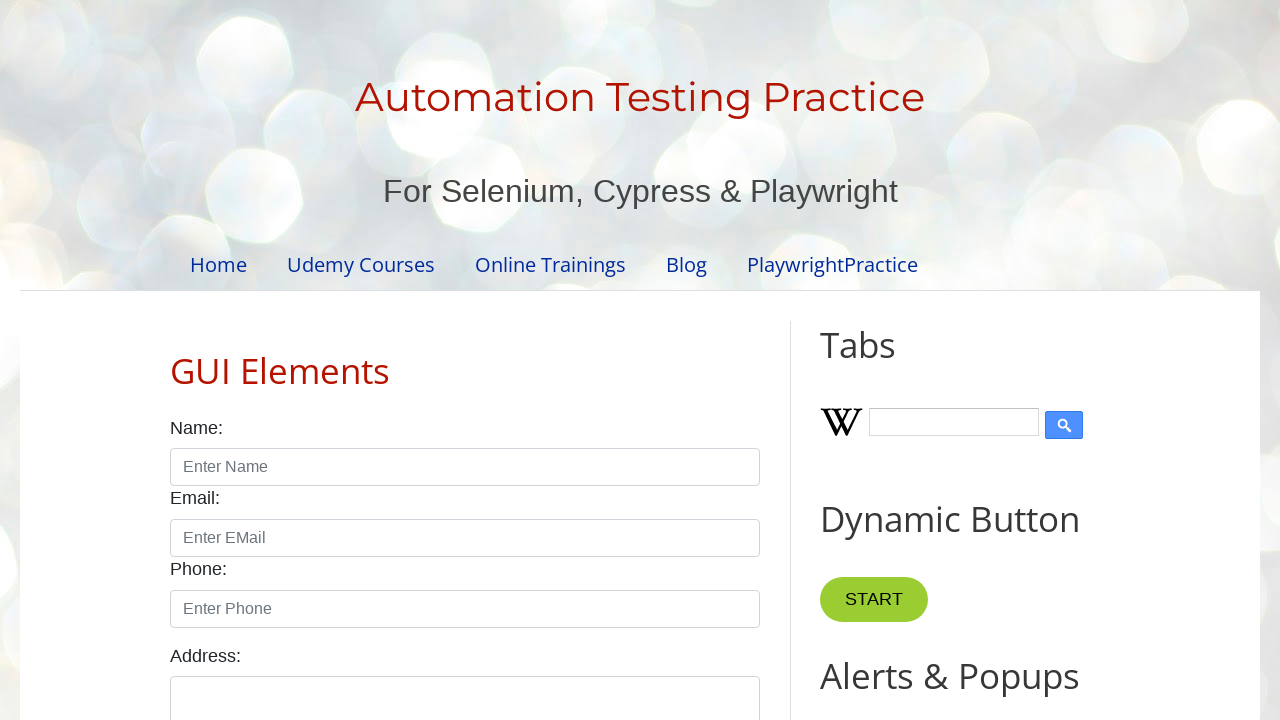

Waited for checkboxes to load on the page
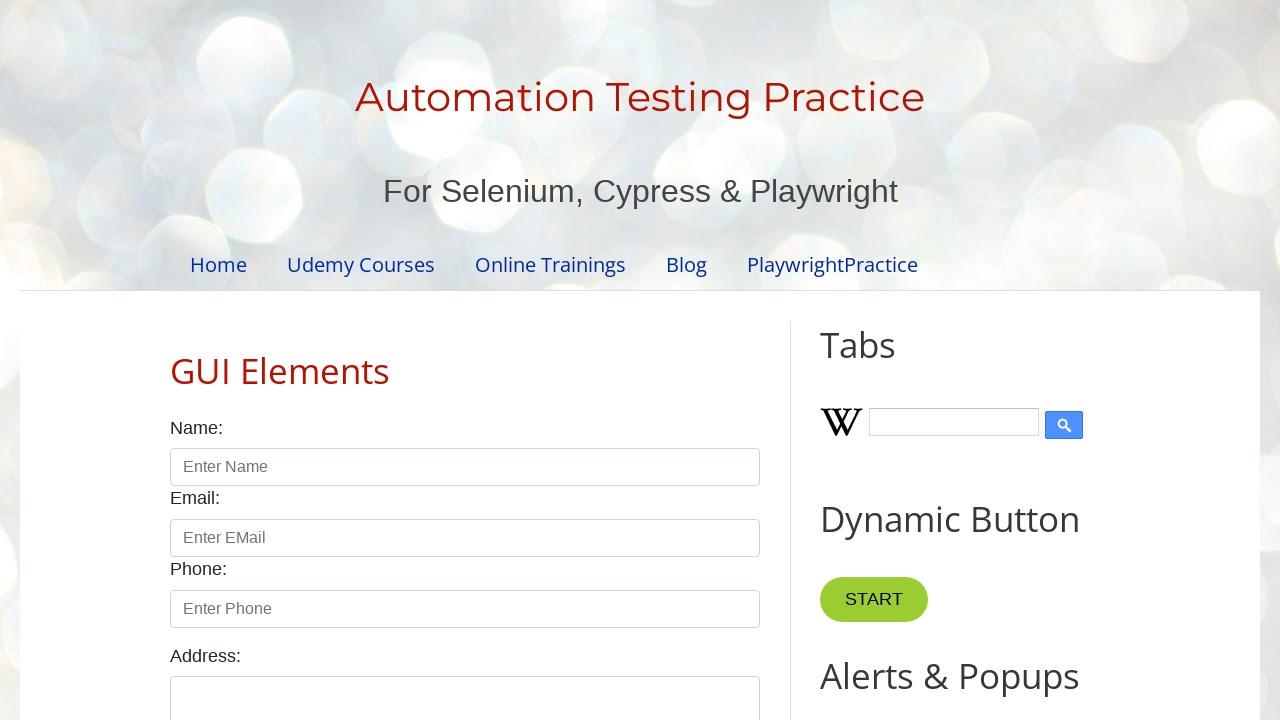

Located all checkboxes on the page
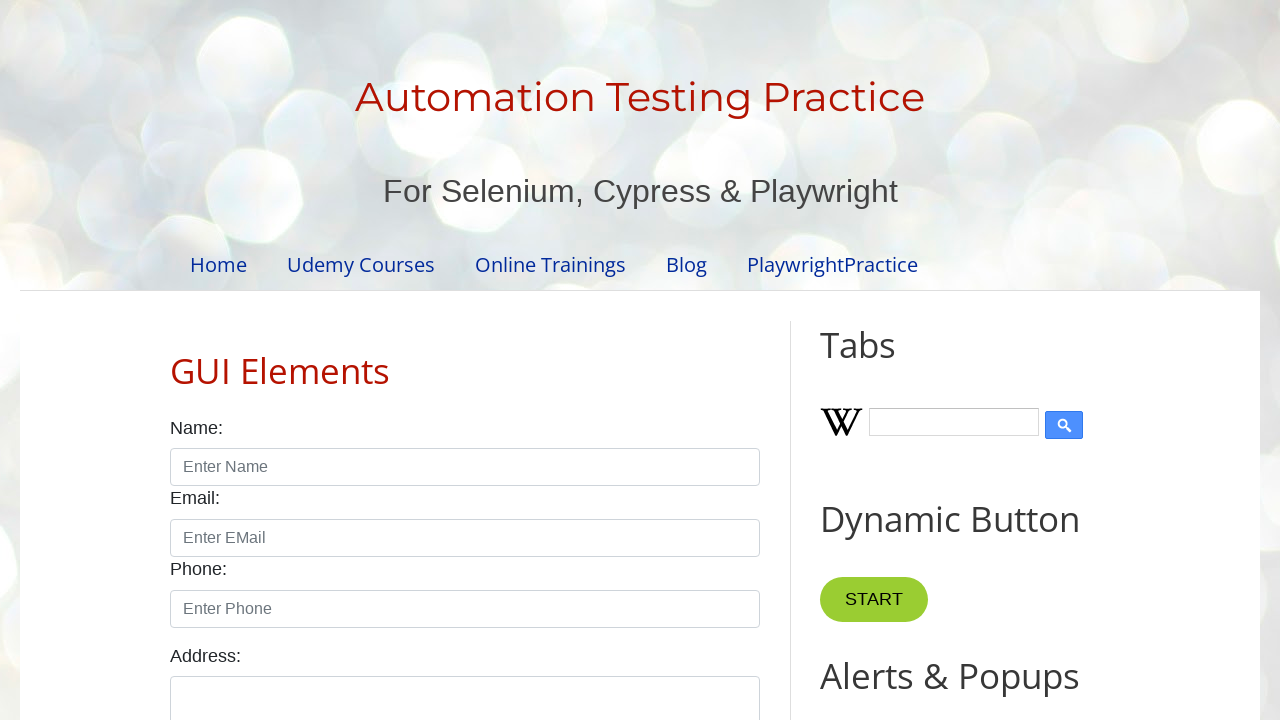

Found 7 checkboxes on the page
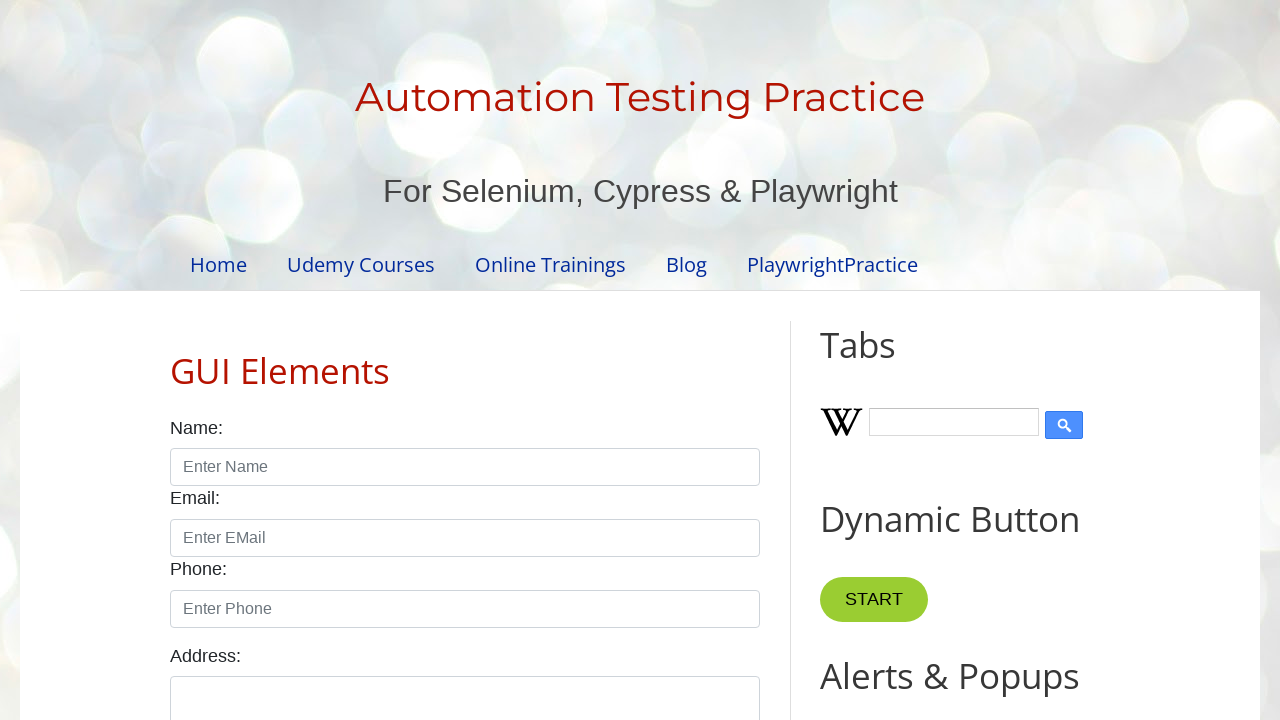

Set target weekday to 'Sunday'
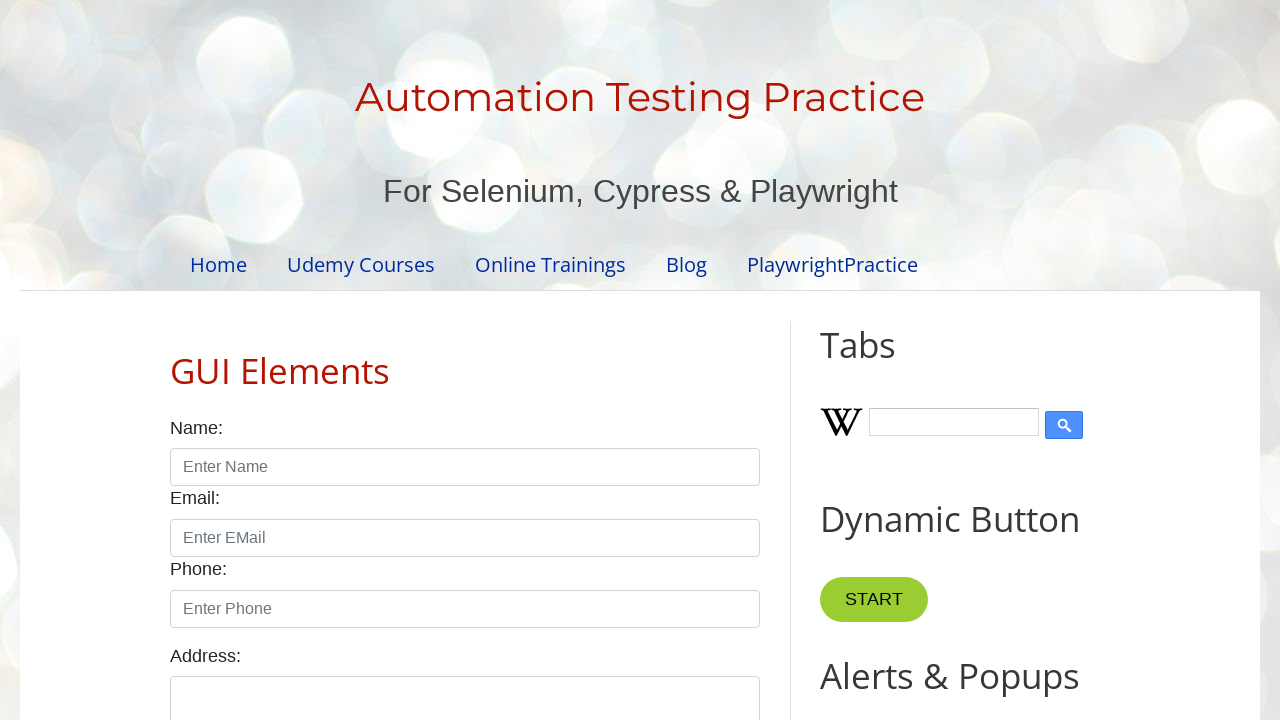

Clicked the Sunday checkbox at (176, 360) on input#sunday
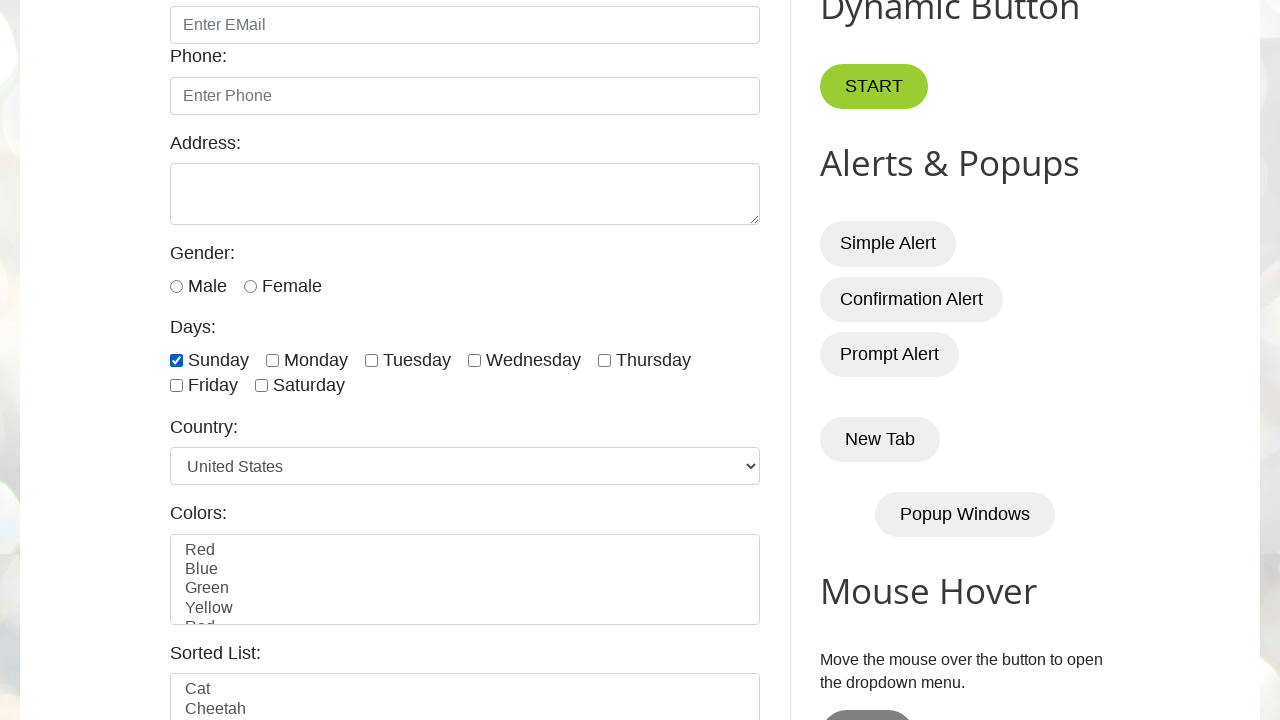

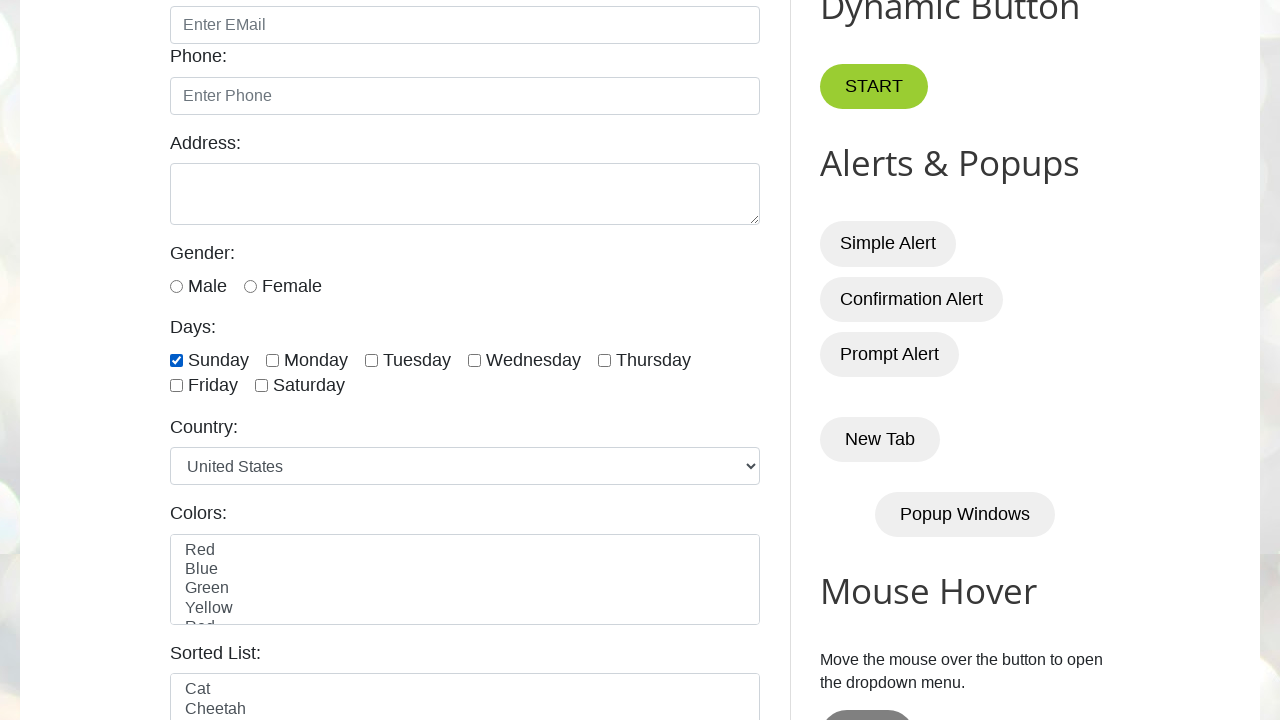